Tests page scrolling functionality by scrolling down the page 5 times using PAGE_DOWN key presses, then scrolling back up using PAGE_UP key presses.

Starting URL: https://greenstech.in/

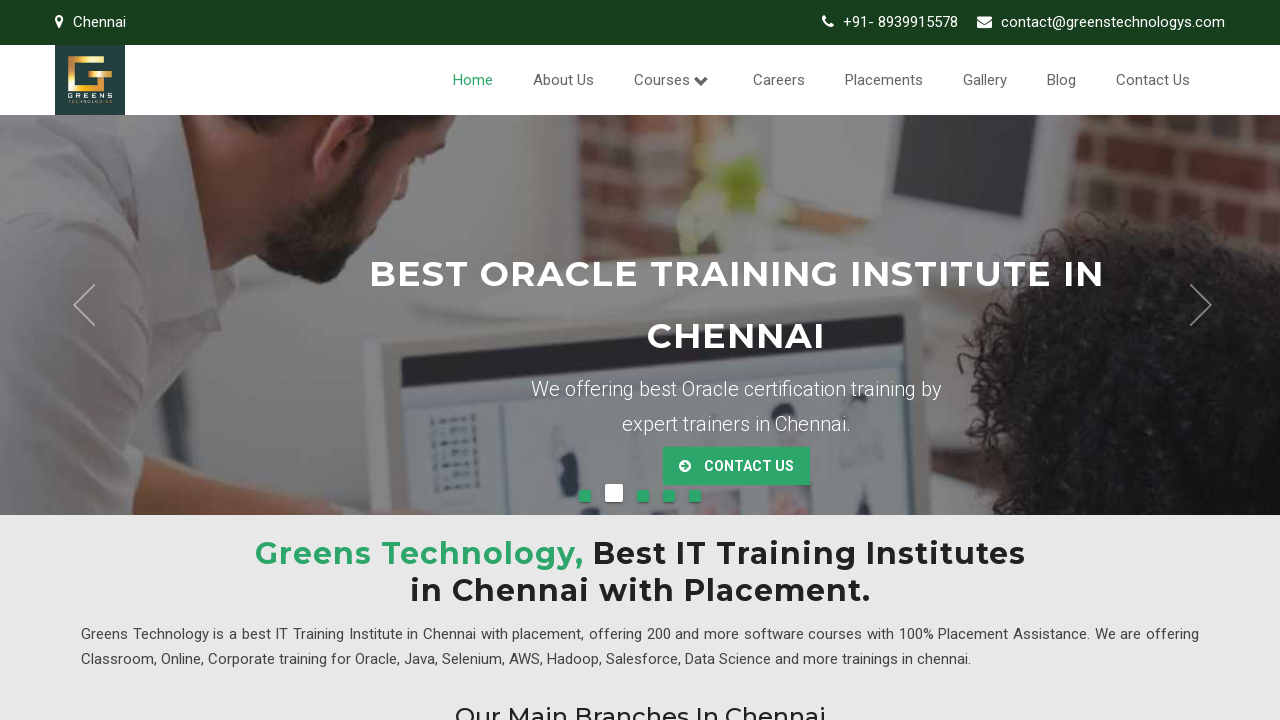

Pressed PAGE_DOWN key to scroll down
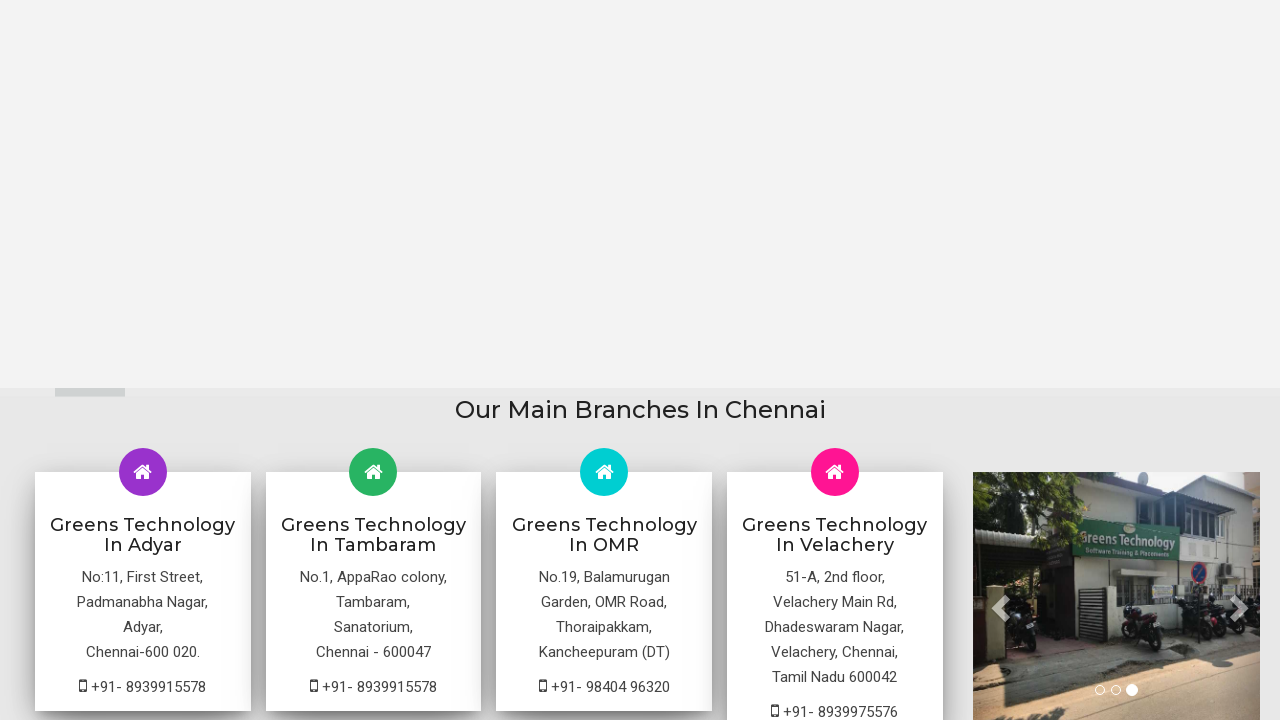

Waited 2 seconds for scroll animation to complete
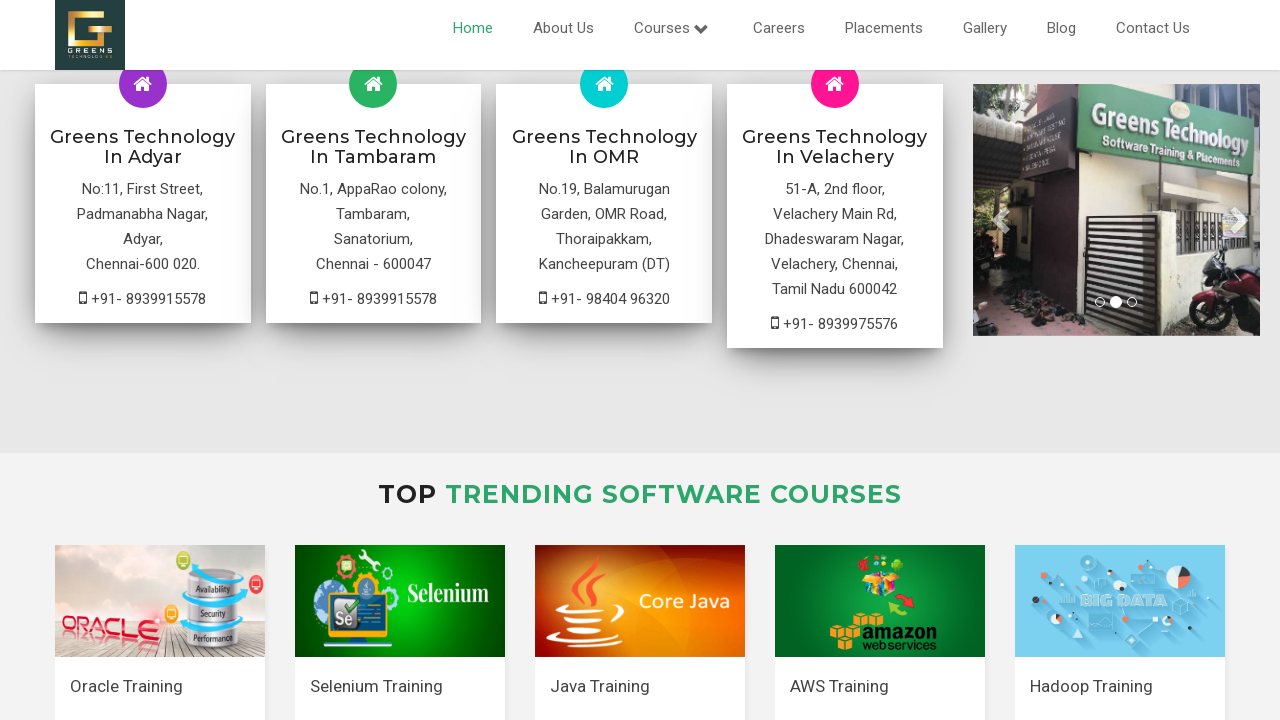

Pressed PAGE_DOWN key to scroll down
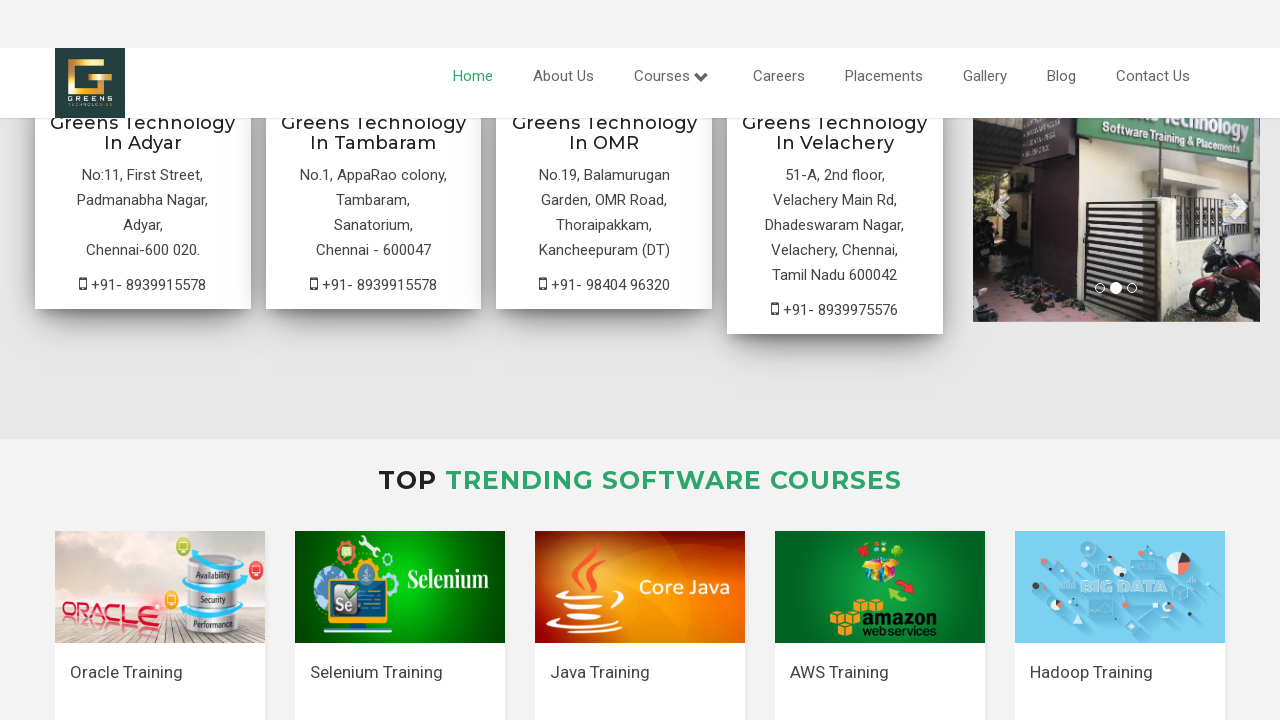

Waited 2 seconds for scroll animation to complete
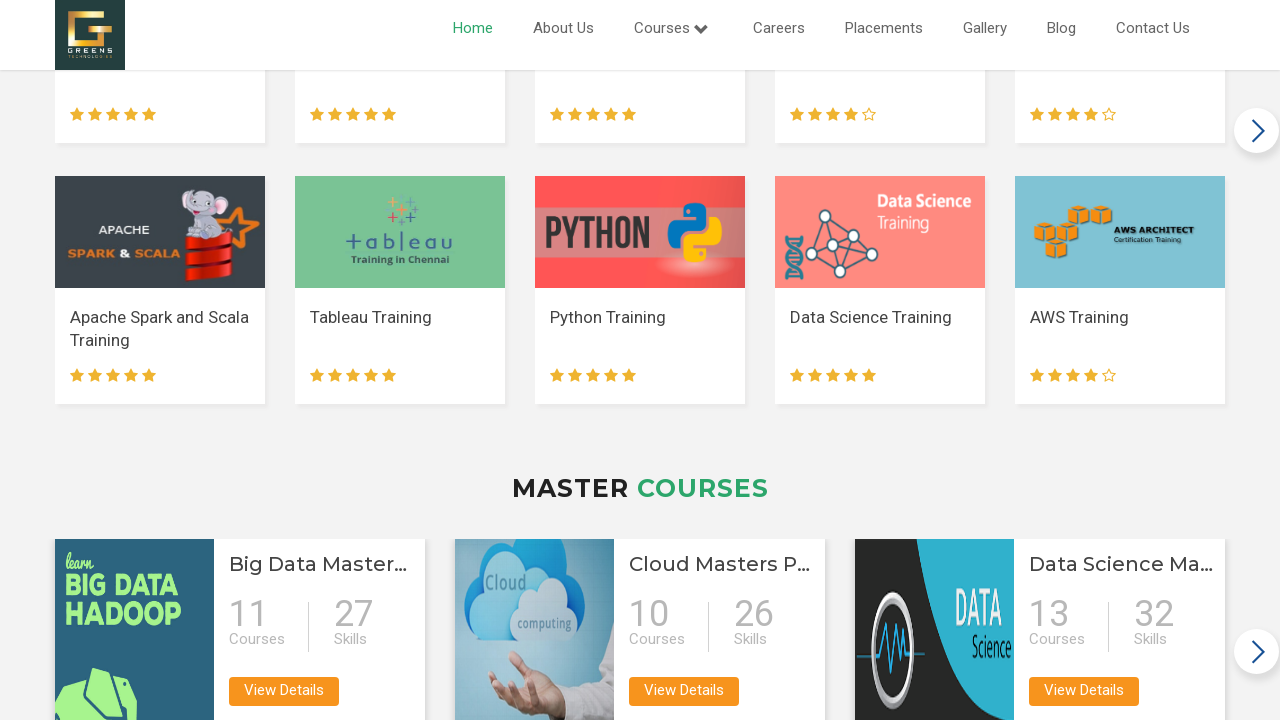

Pressed PAGE_DOWN key to scroll down
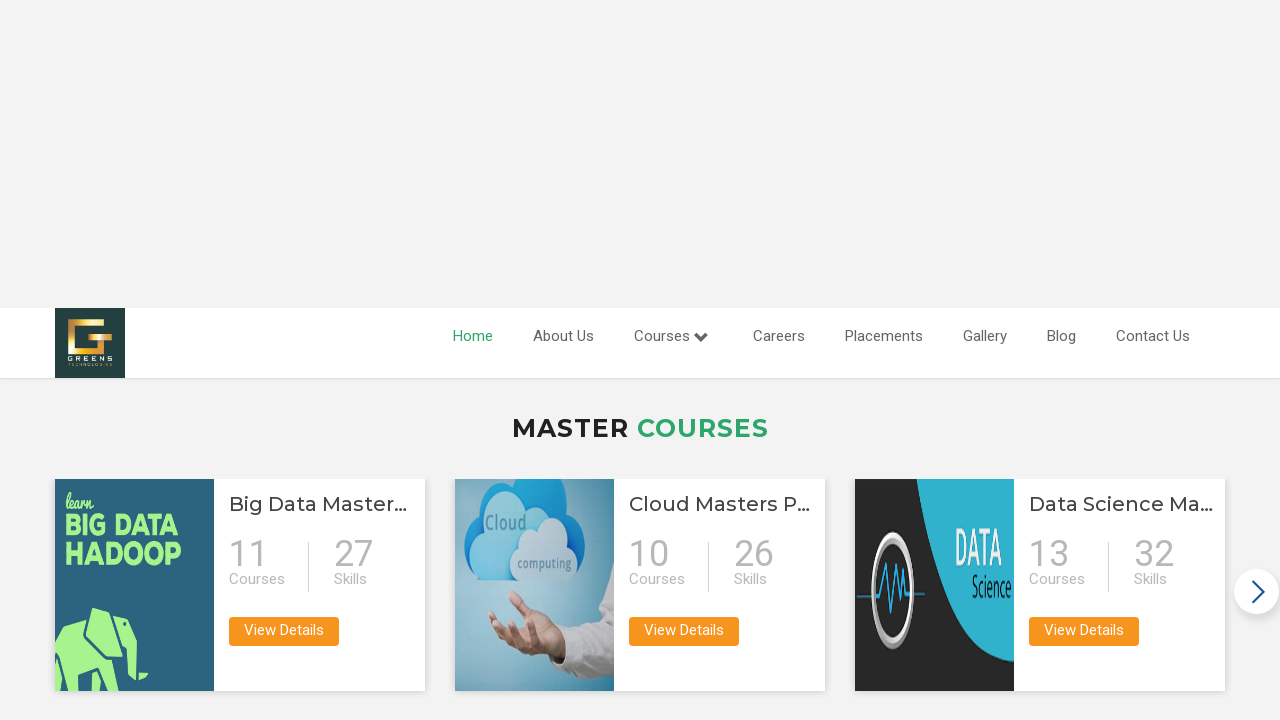

Waited 2 seconds for scroll animation to complete
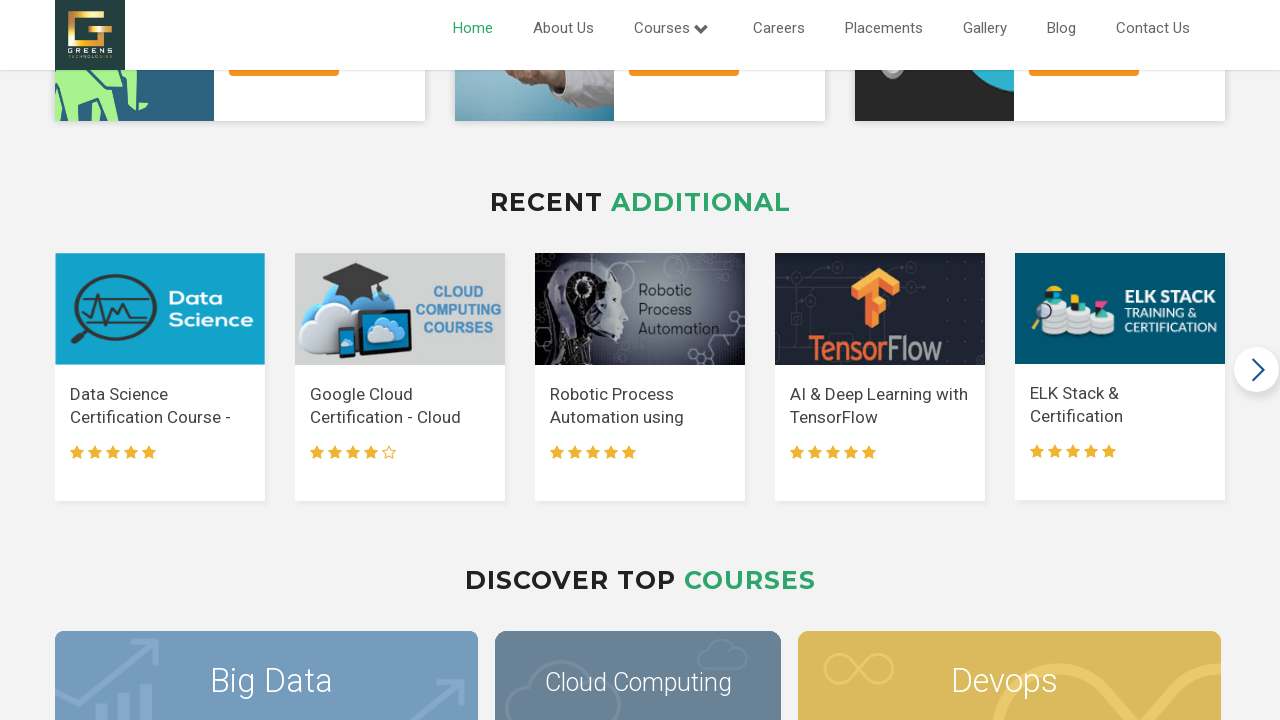

Pressed PAGE_DOWN key to scroll down
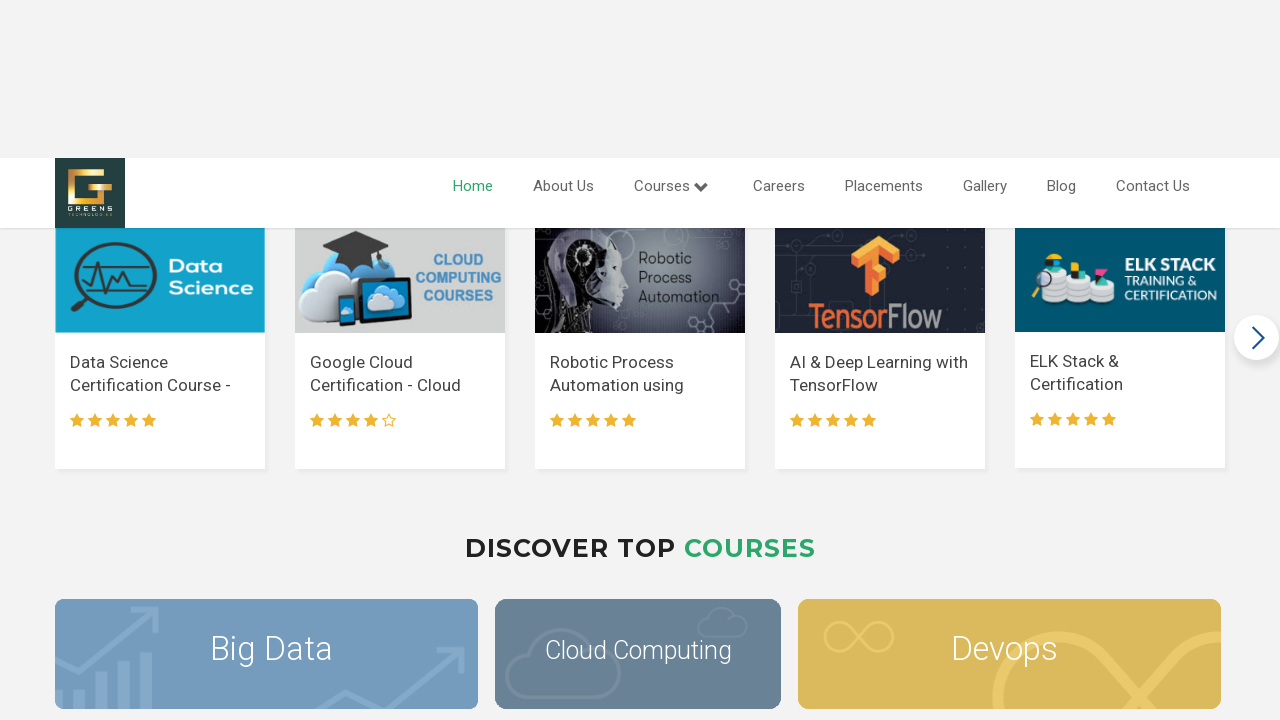

Waited 2 seconds for scroll animation to complete
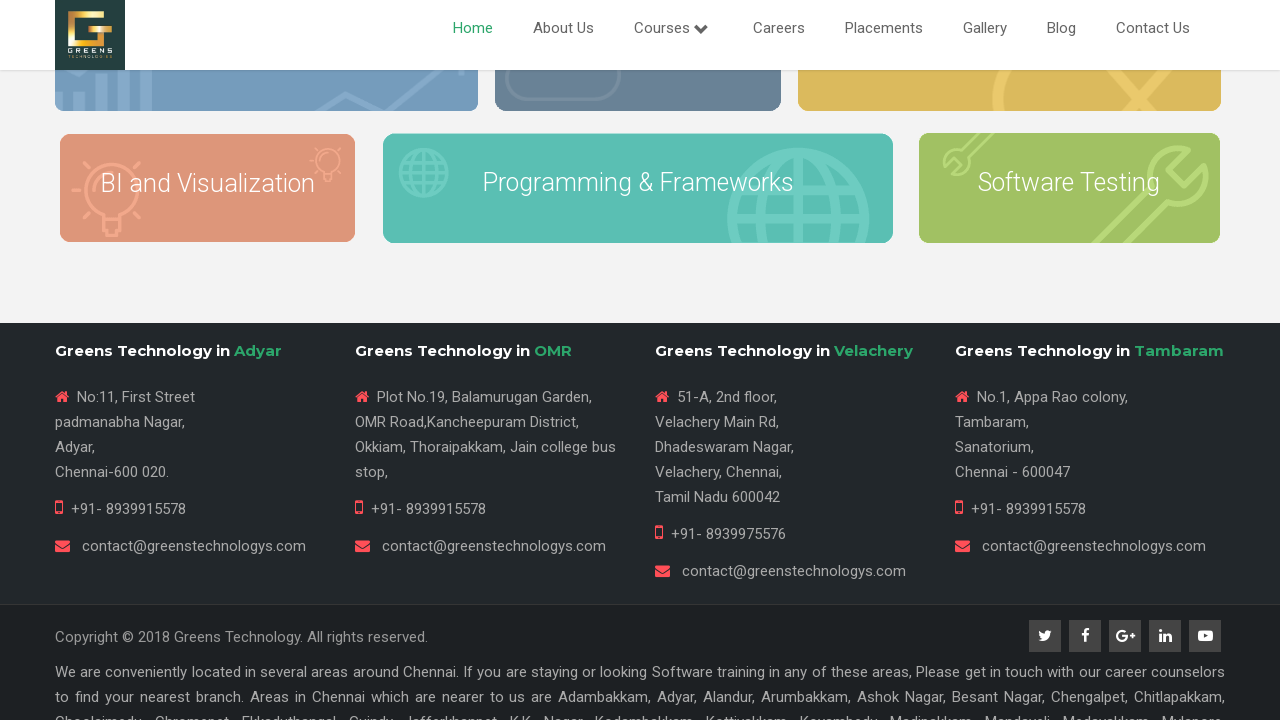

Pressed PAGE_DOWN key to scroll down
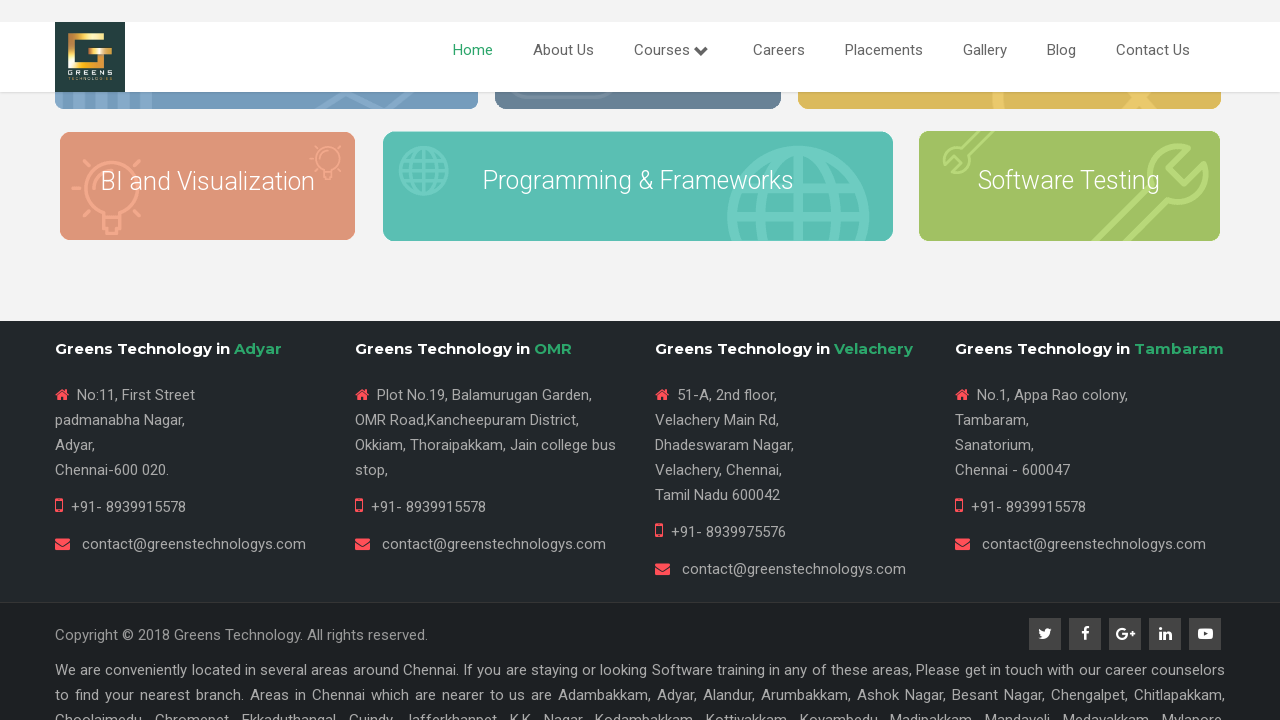

Waited 2 seconds for scroll animation to complete
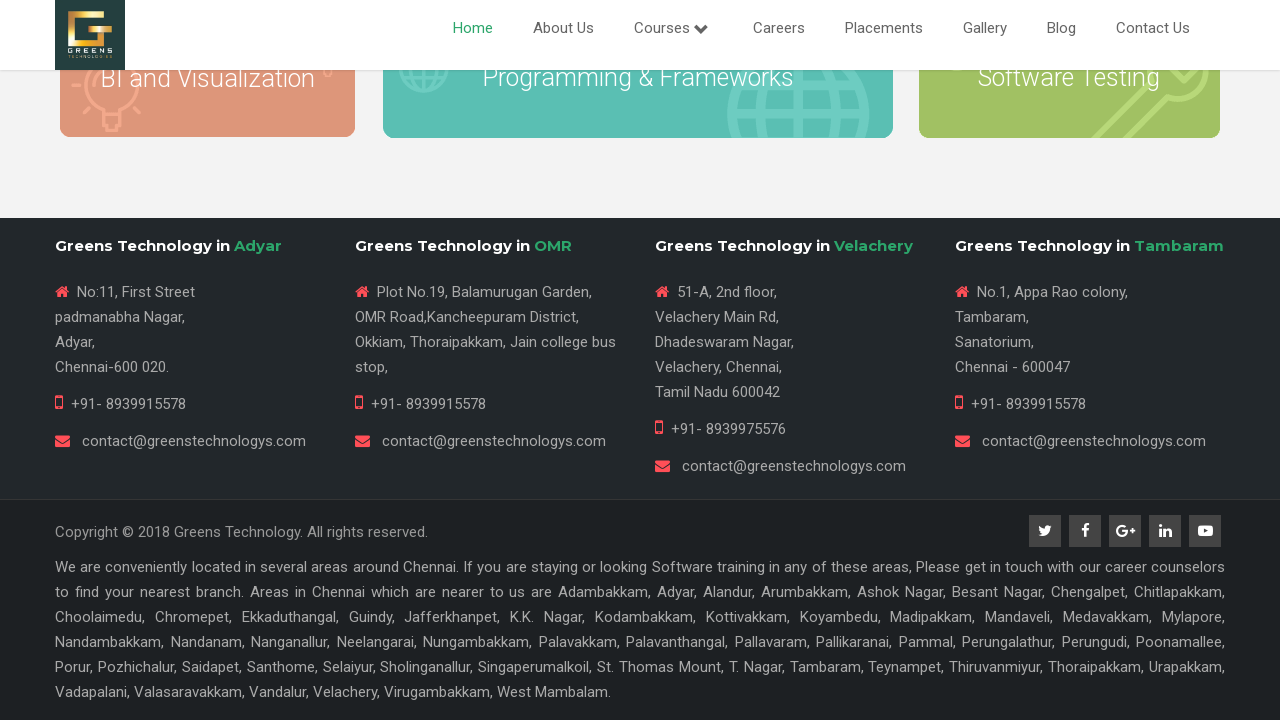

Pressed PAGE_UP key to scroll up
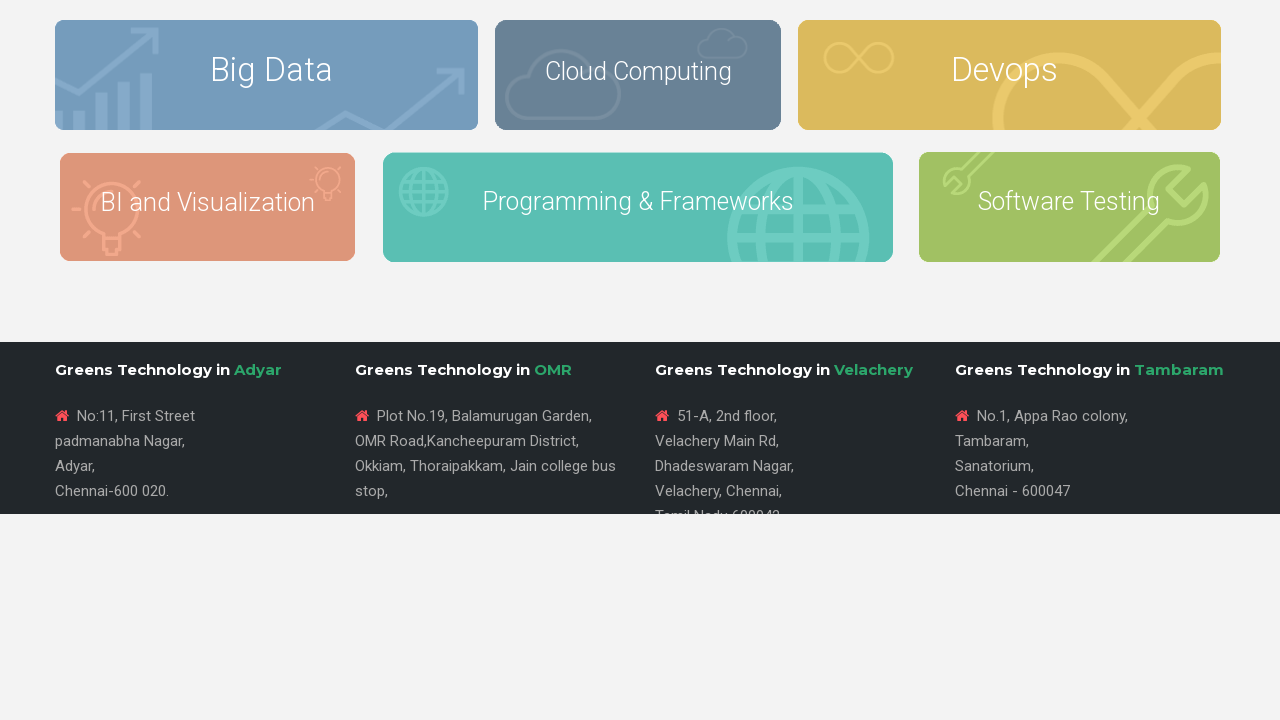

Waited 2 seconds for scroll animation to complete
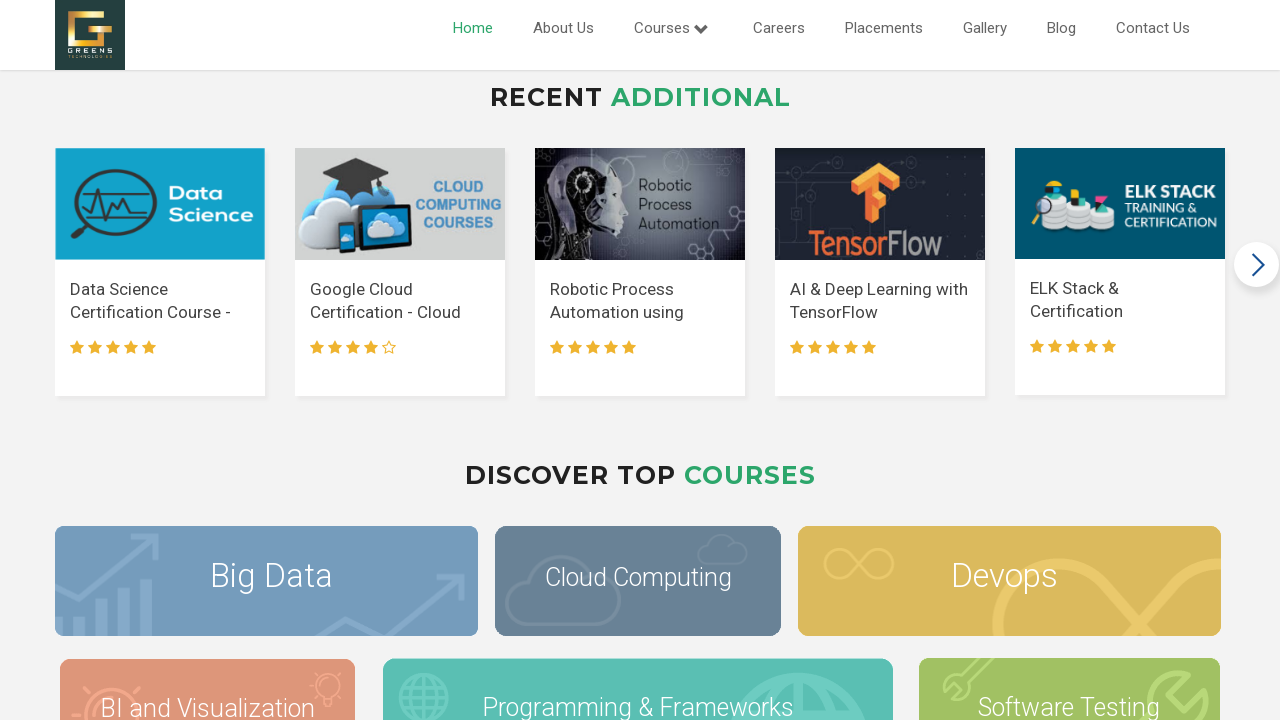

Pressed PAGE_UP key to scroll up
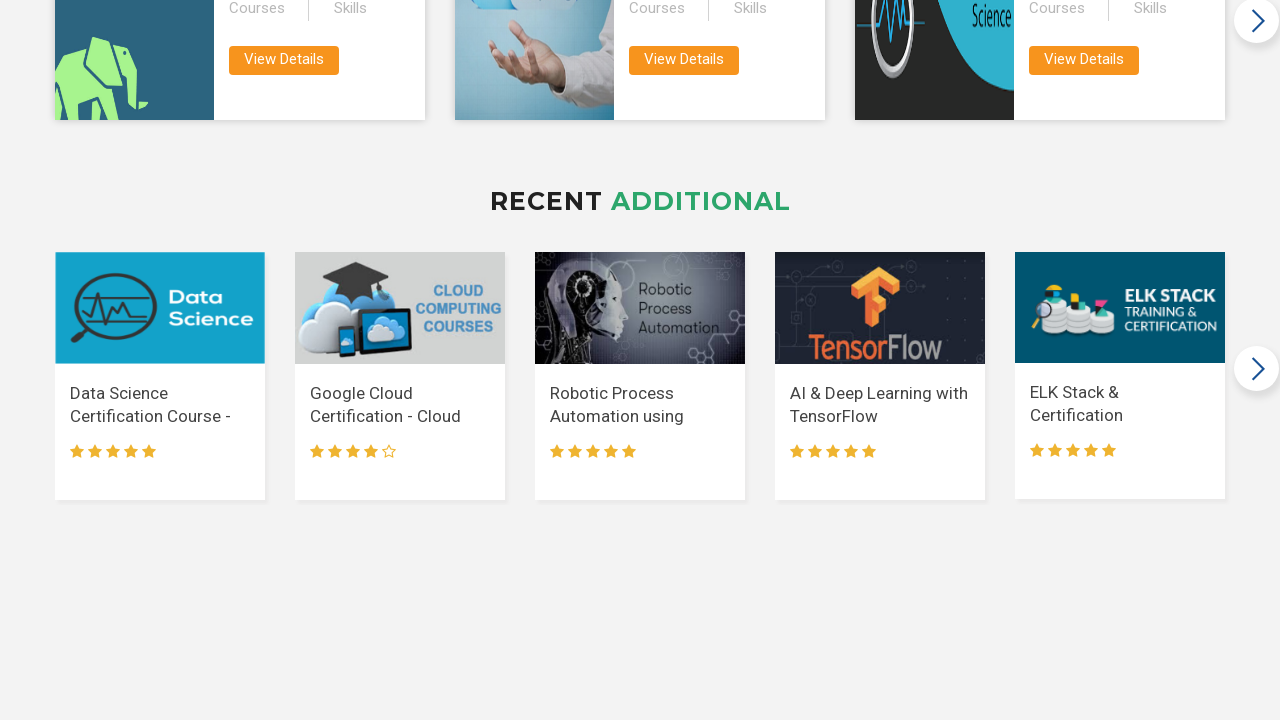

Waited 2 seconds for scroll animation to complete
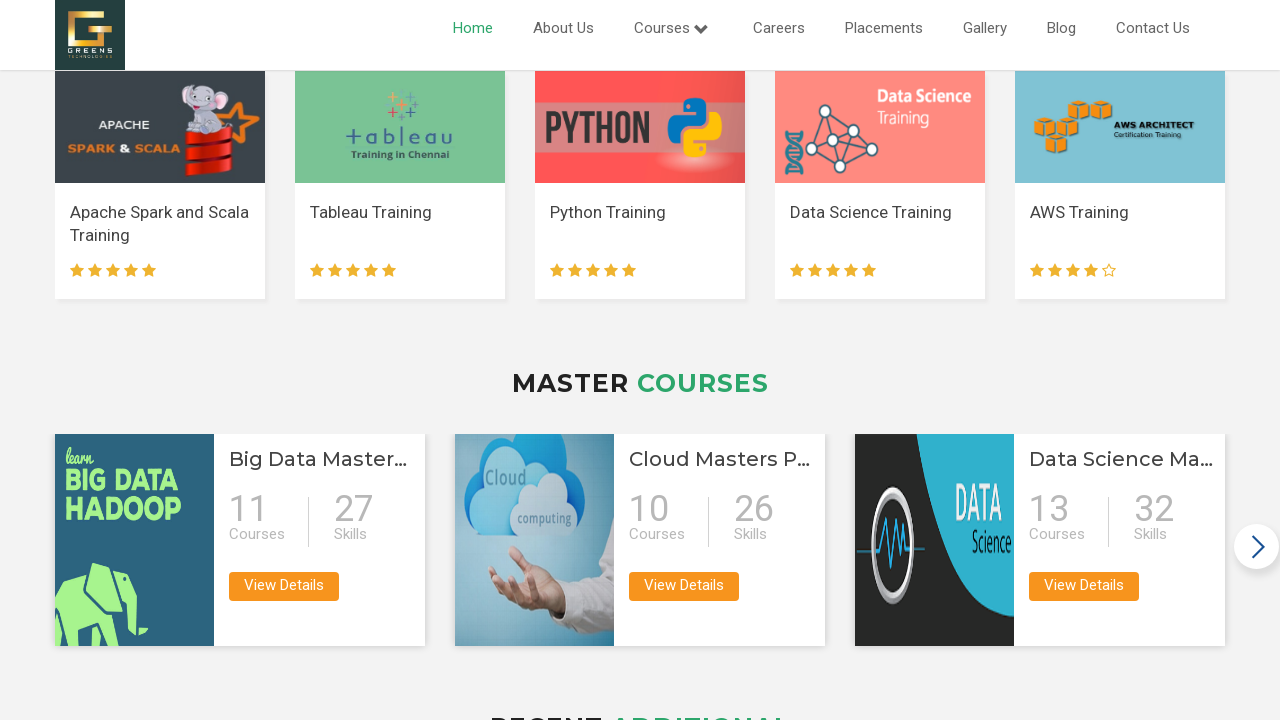

Pressed PAGE_UP key to scroll up
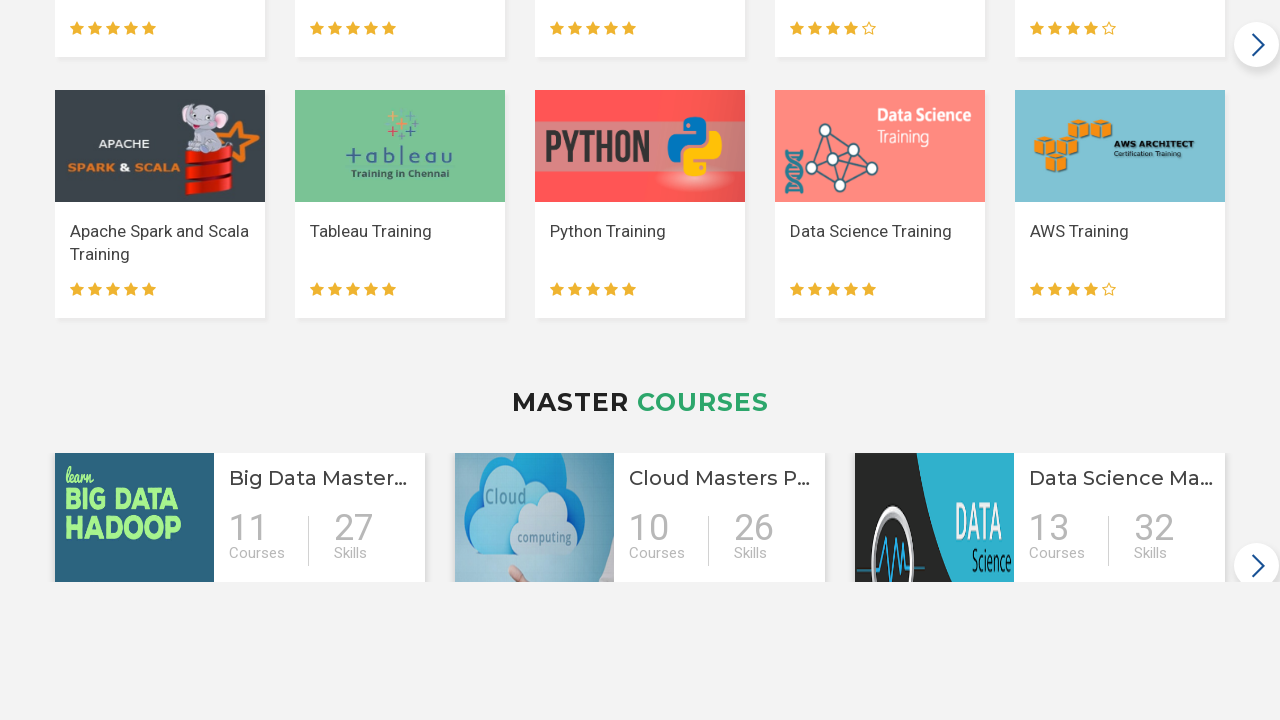

Waited 2 seconds for scroll animation to complete
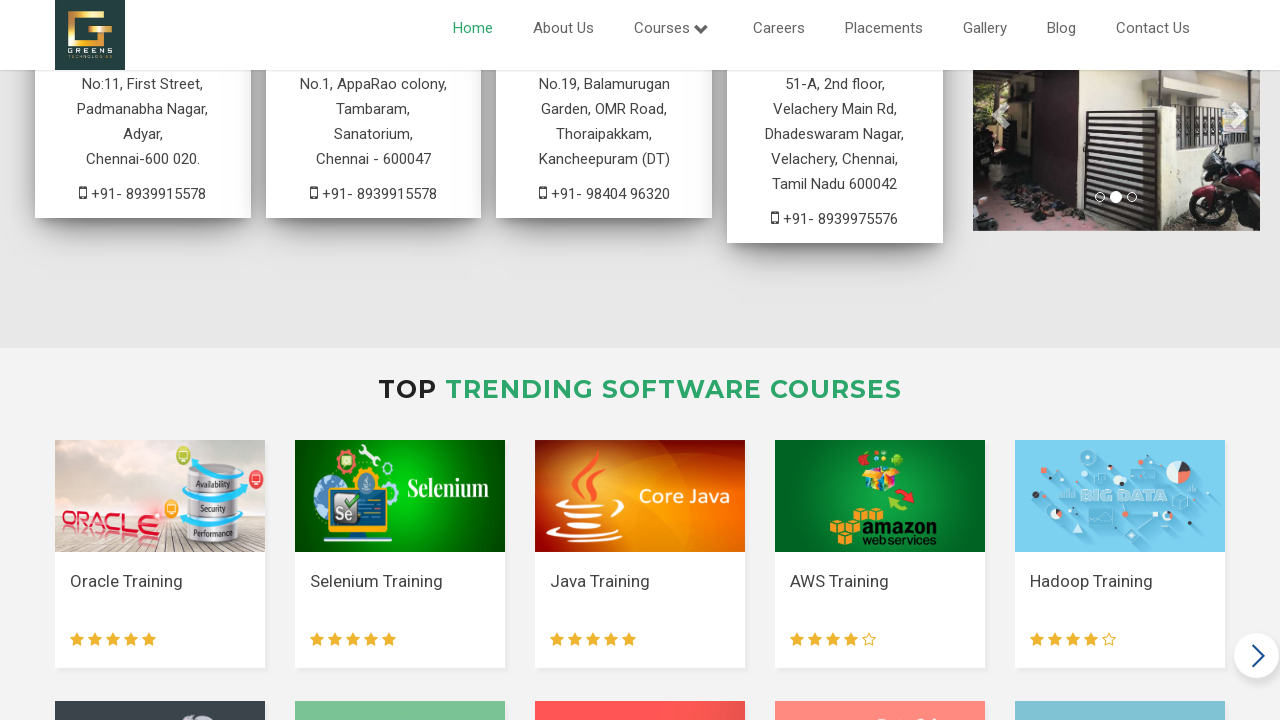

Pressed PAGE_UP key to scroll up
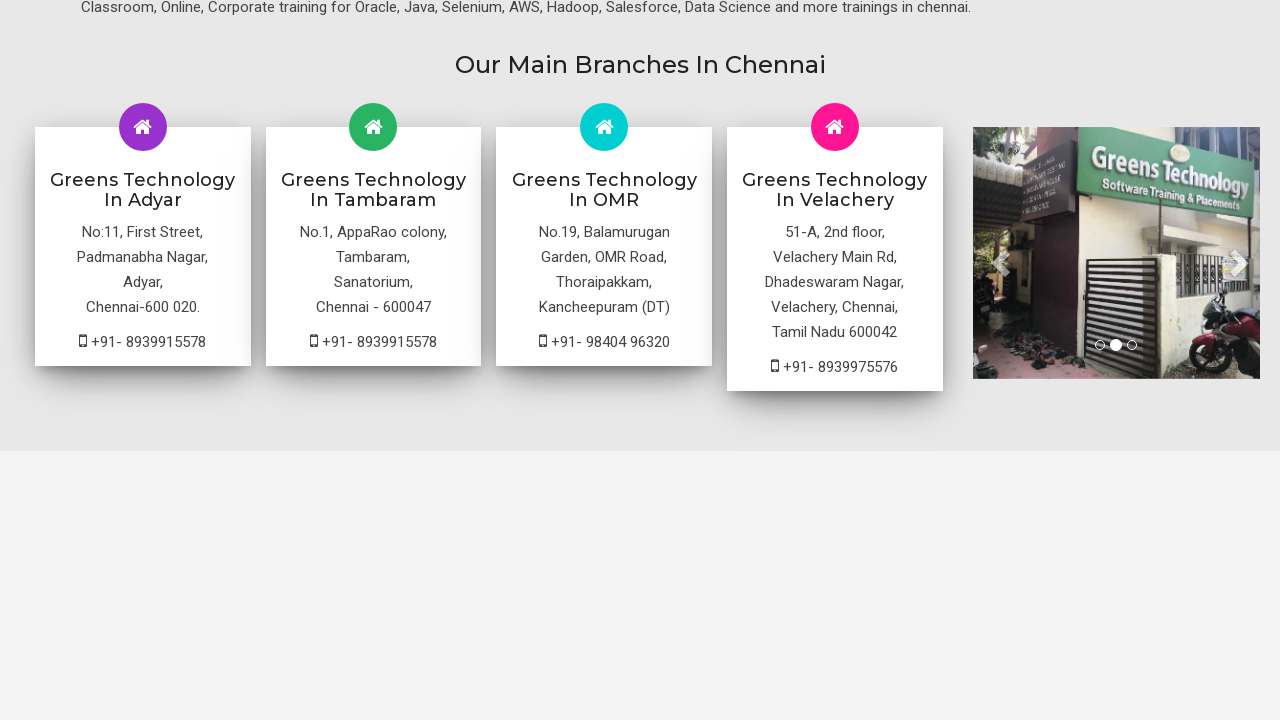

Waited 2 seconds for scroll animation to complete
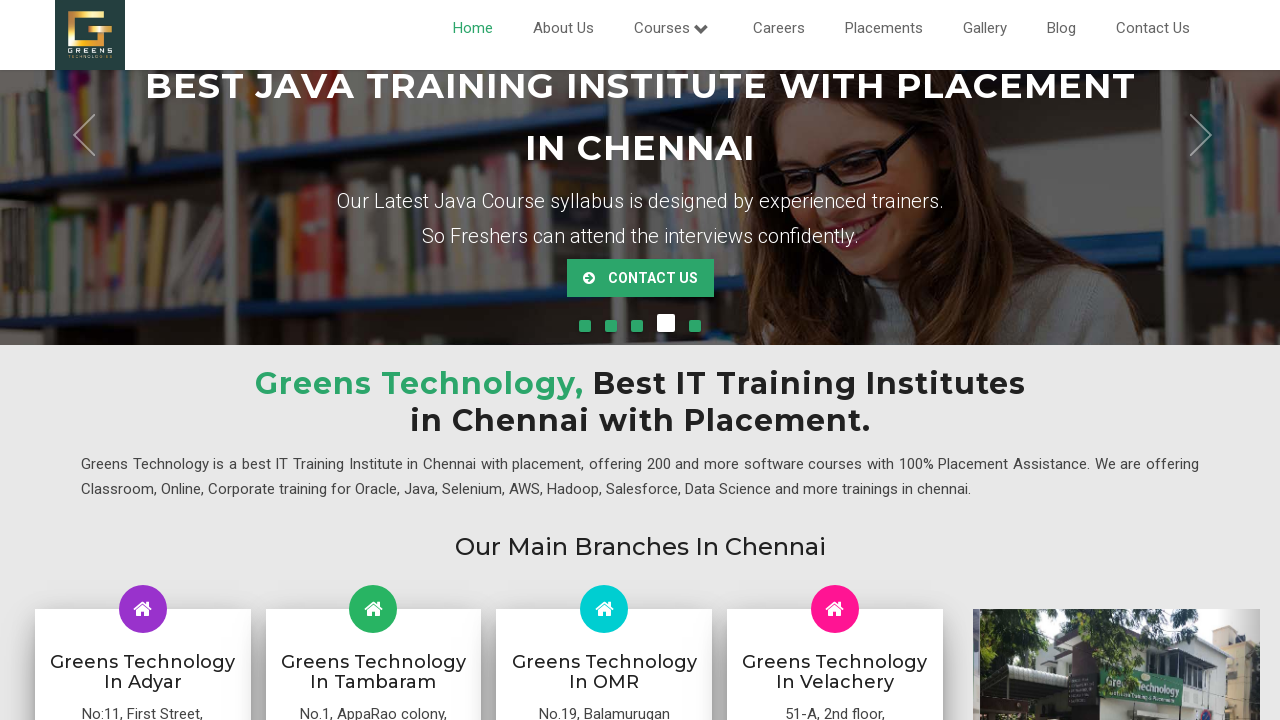

Pressed PAGE_UP key to scroll up
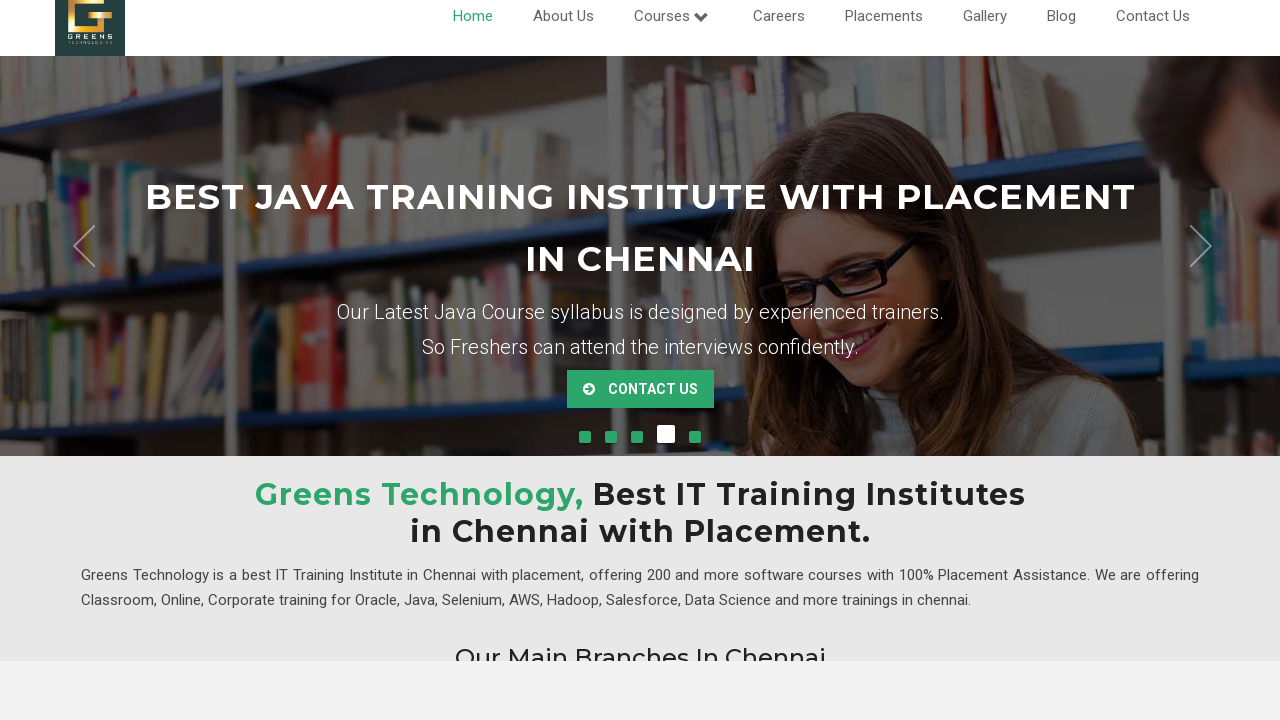

Waited 2 seconds for scroll animation to complete
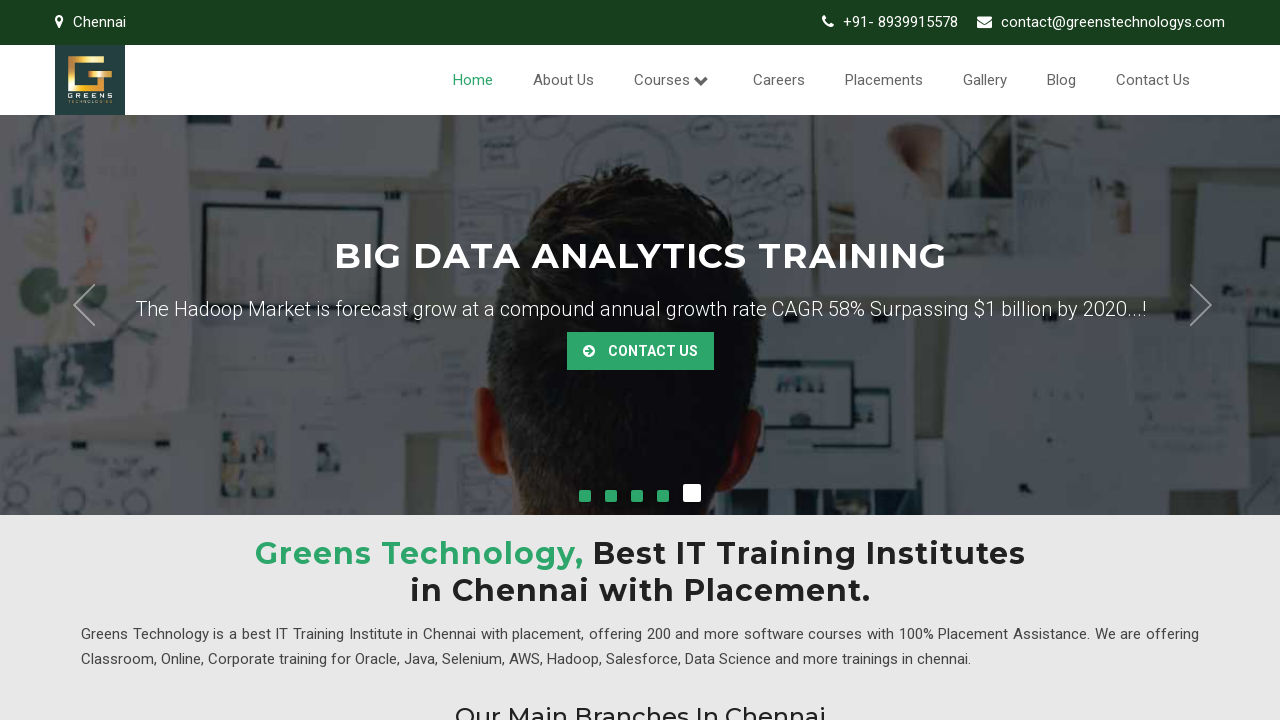

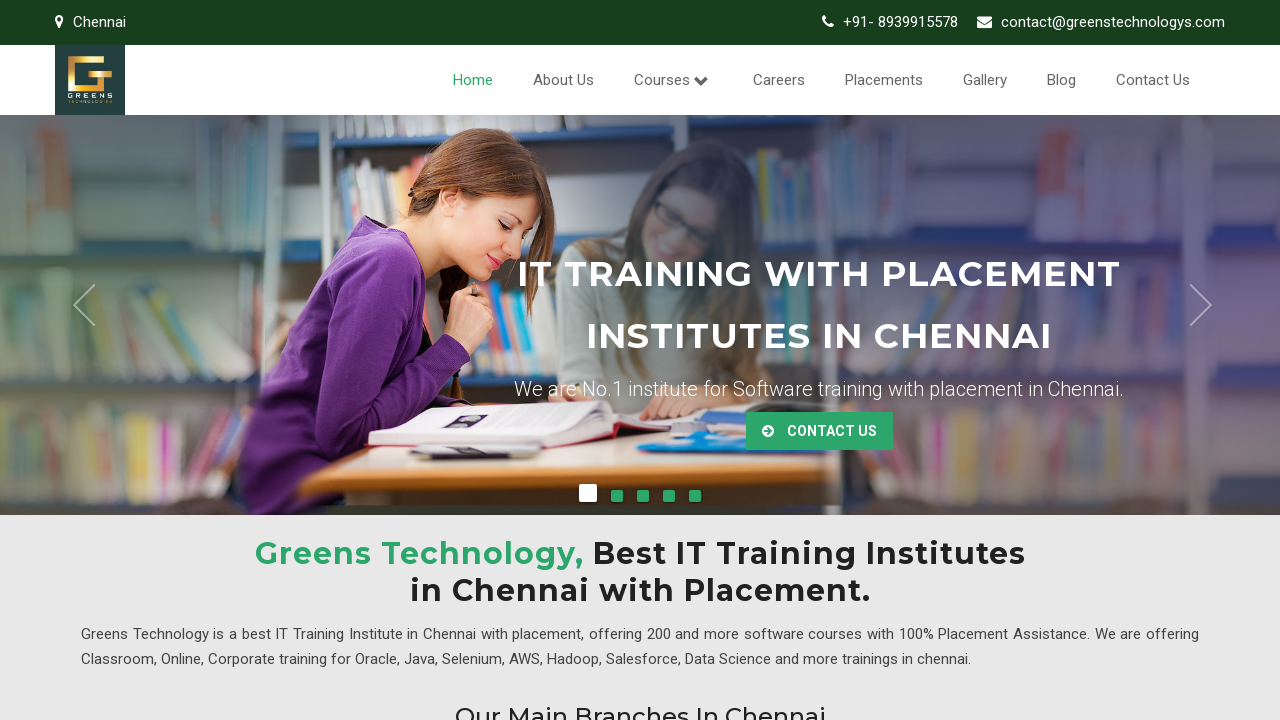